Tests navigation to the shopping cart by clicking the cart icon in the header

Starting URL: https://www.target.com/

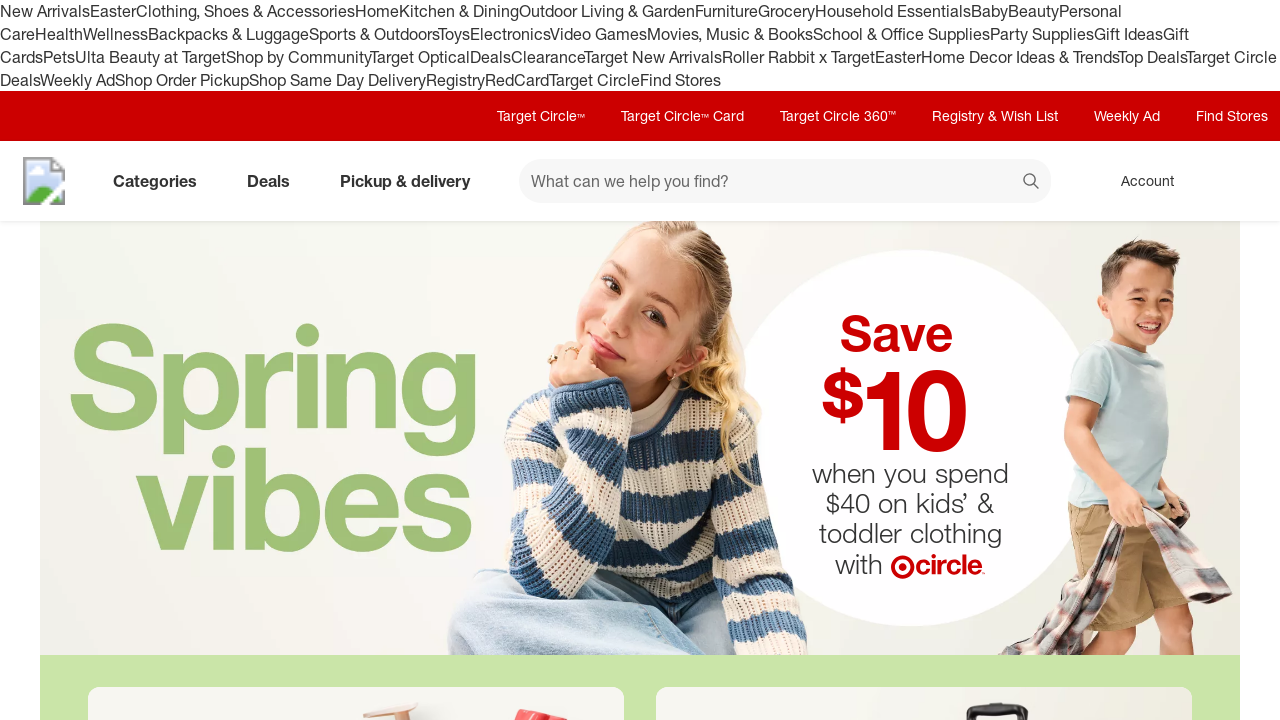

Waited for Target.com homepage to fully load
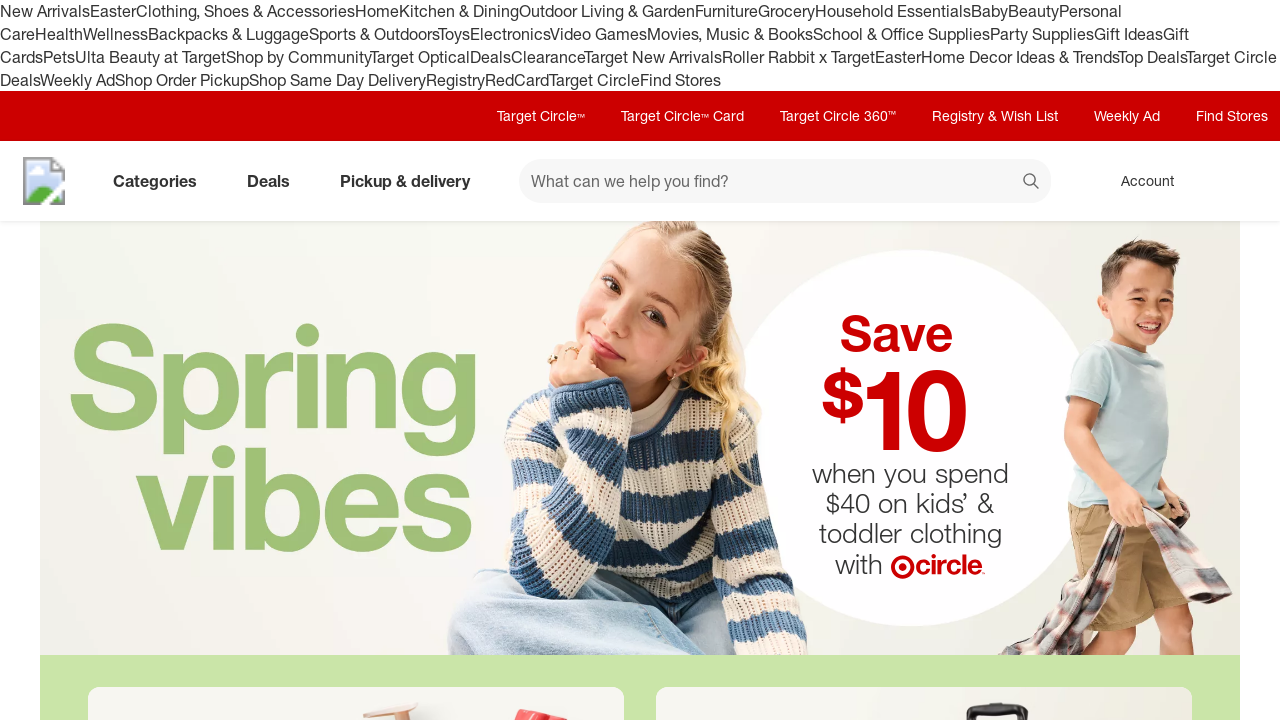

Clicked the cart icon in the header at (1238, 181) on [data-test='@web/CartLink']
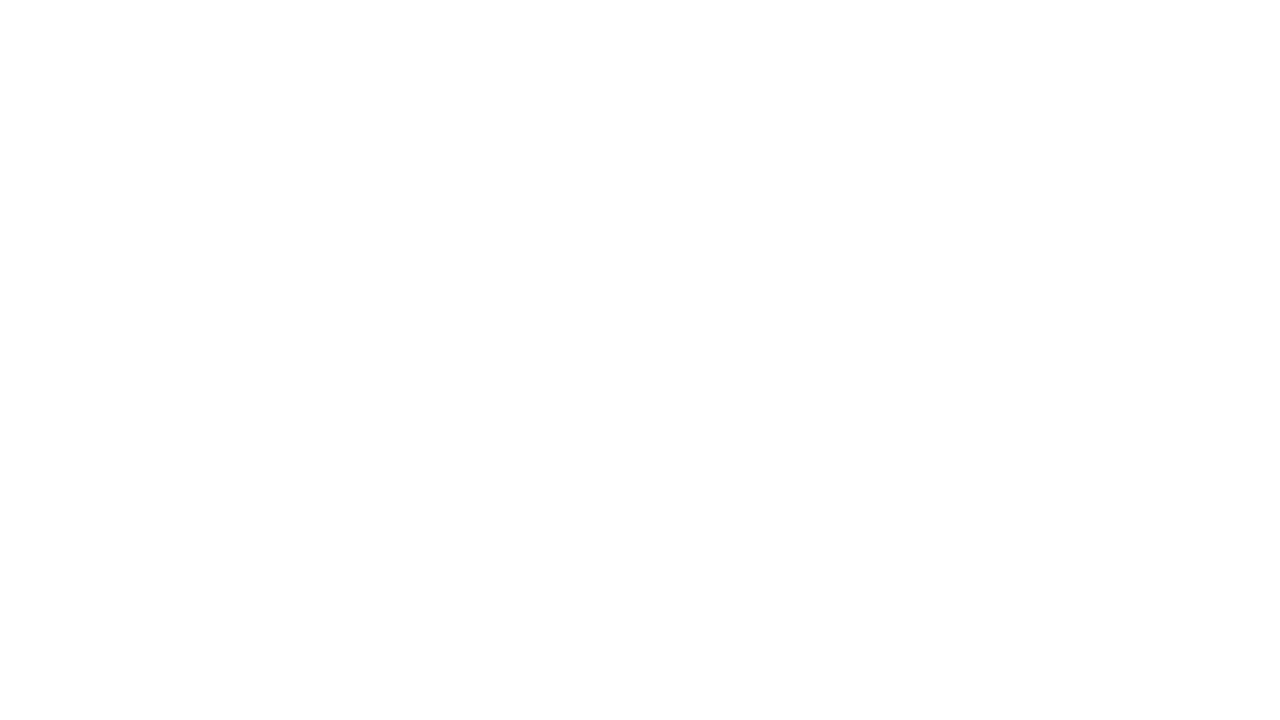

Waited for shopping cart page to fully load
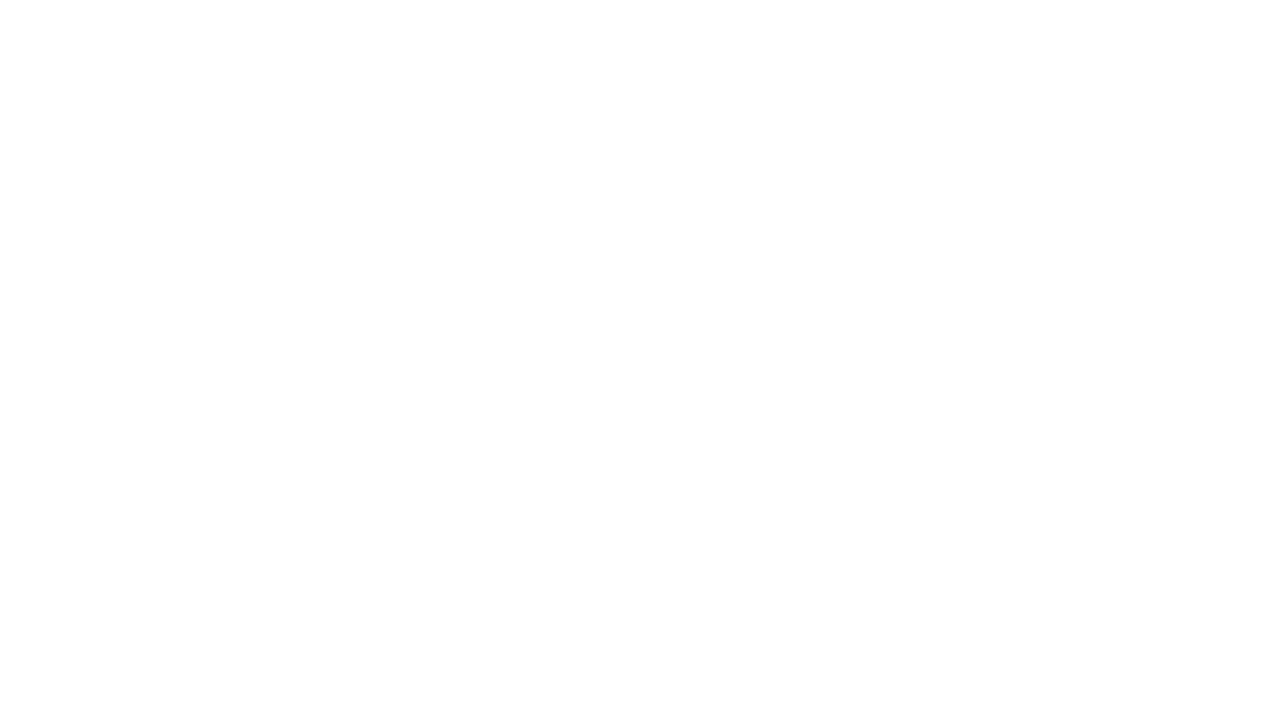

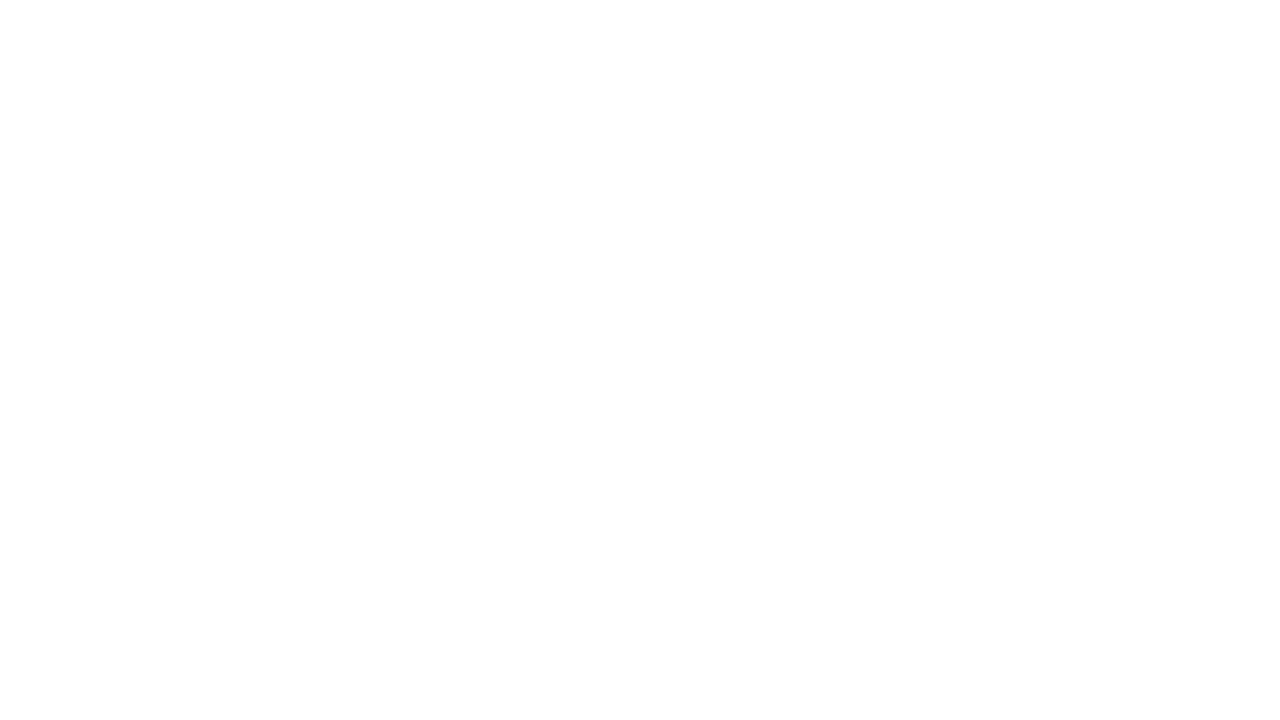